Tests Sogou translation functionality by selecting a target language (Japanese), entering text to translate, and waiting for the translation result to appear.

Starting URL: https://fanyi.sogou.com/

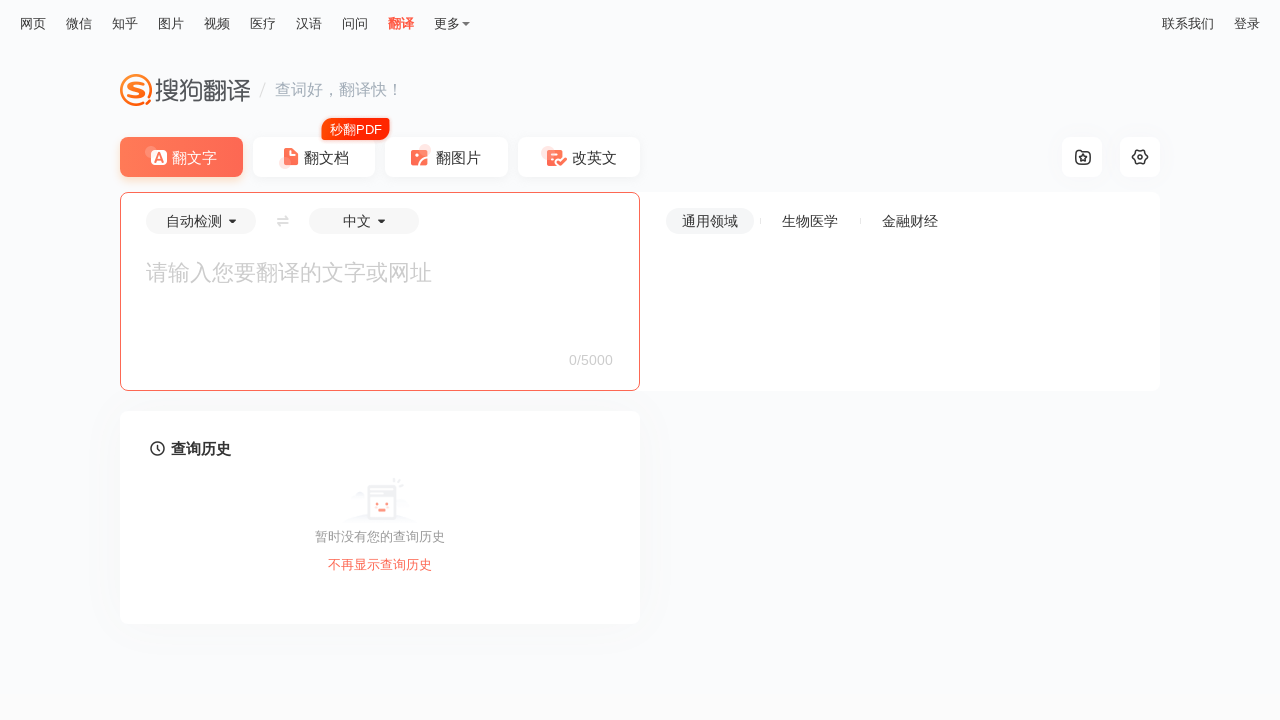

Target language selector loaded
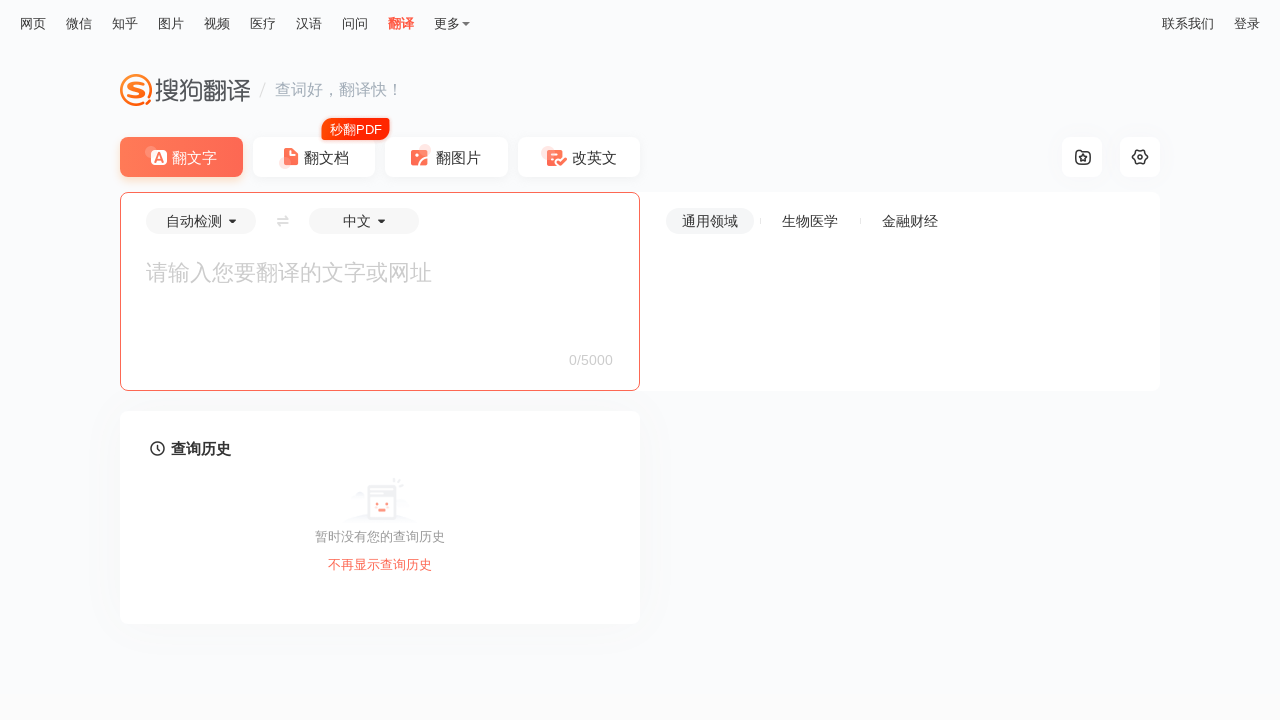

Clicked target language selector at (357, 221) on .tl-selector .text
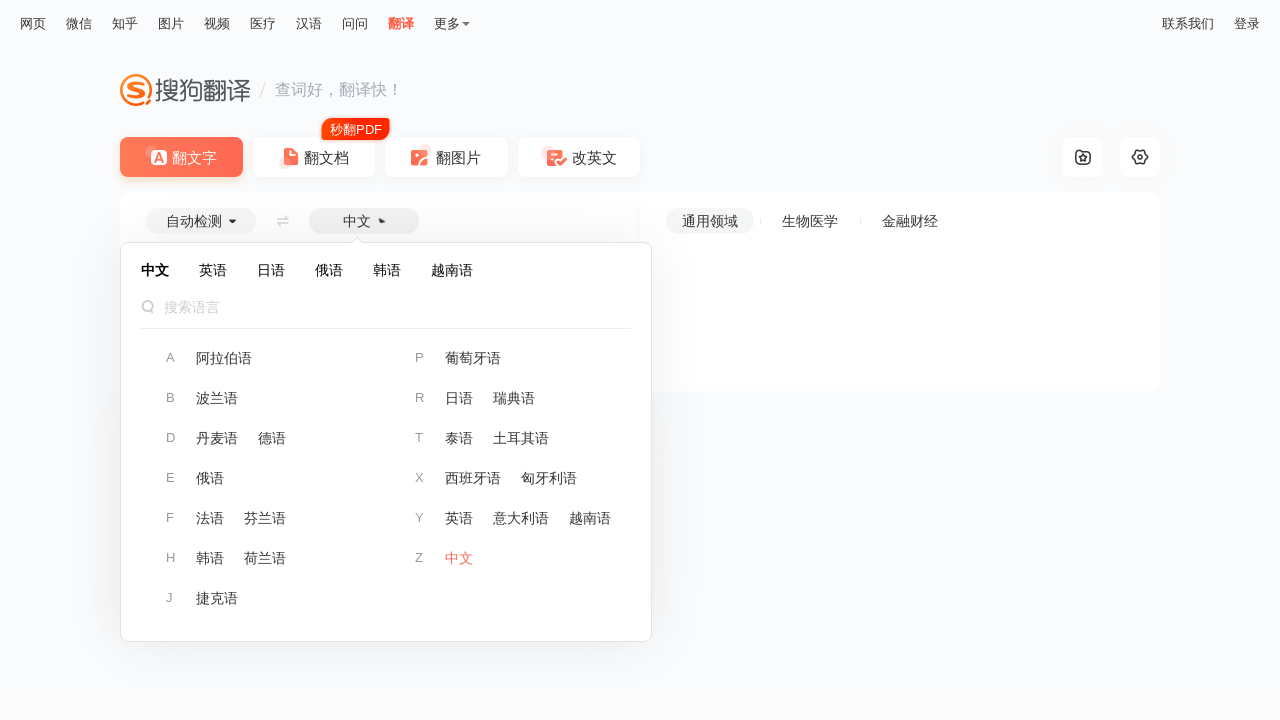

Waited 500ms for selector to open
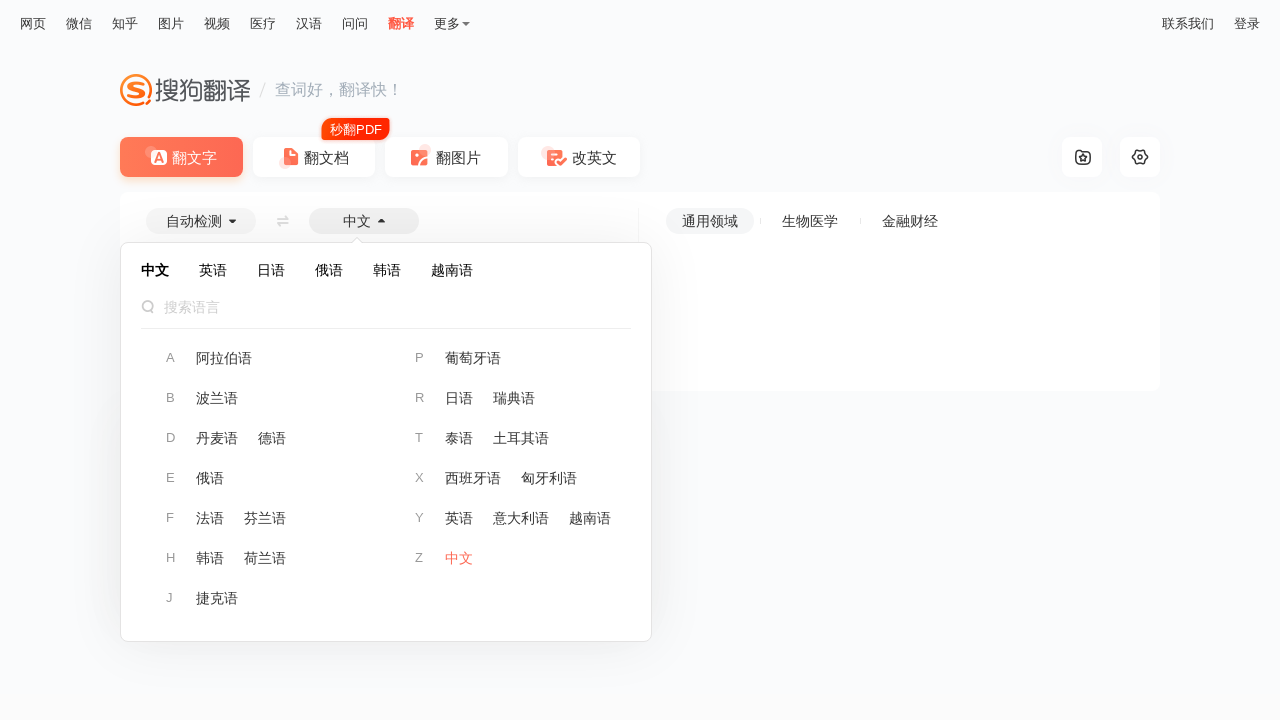

Clicked J letter to filter languages at (181, 598) on .letter.langSelectList-char#J
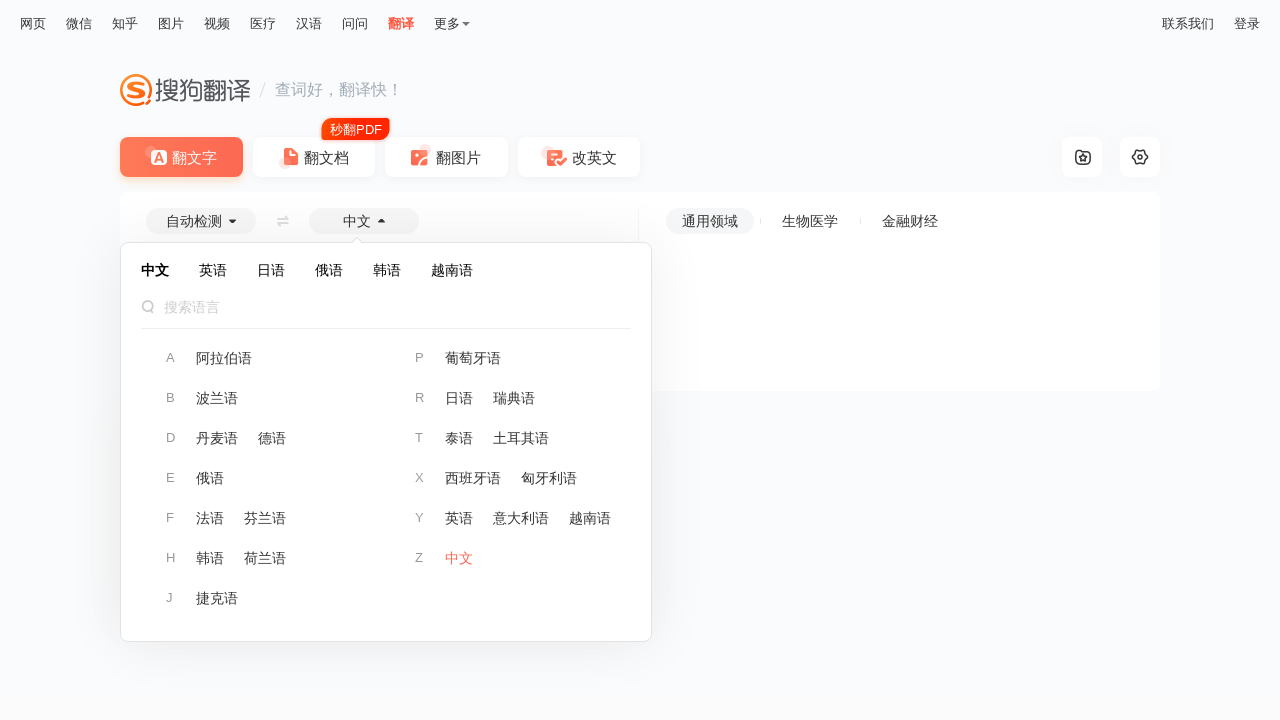

Waited 200ms after clicking J letter
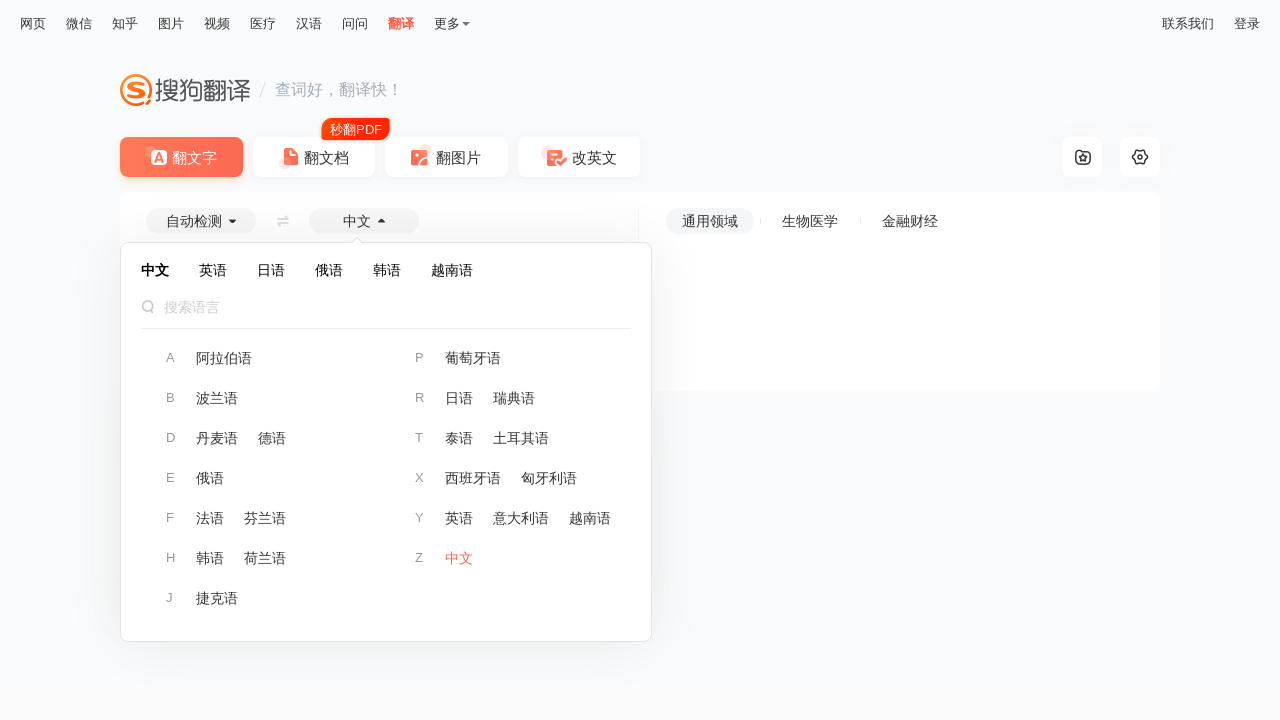

Selected Japanese (ja) as target language at (459, 398) on .langs span[lang='ja']
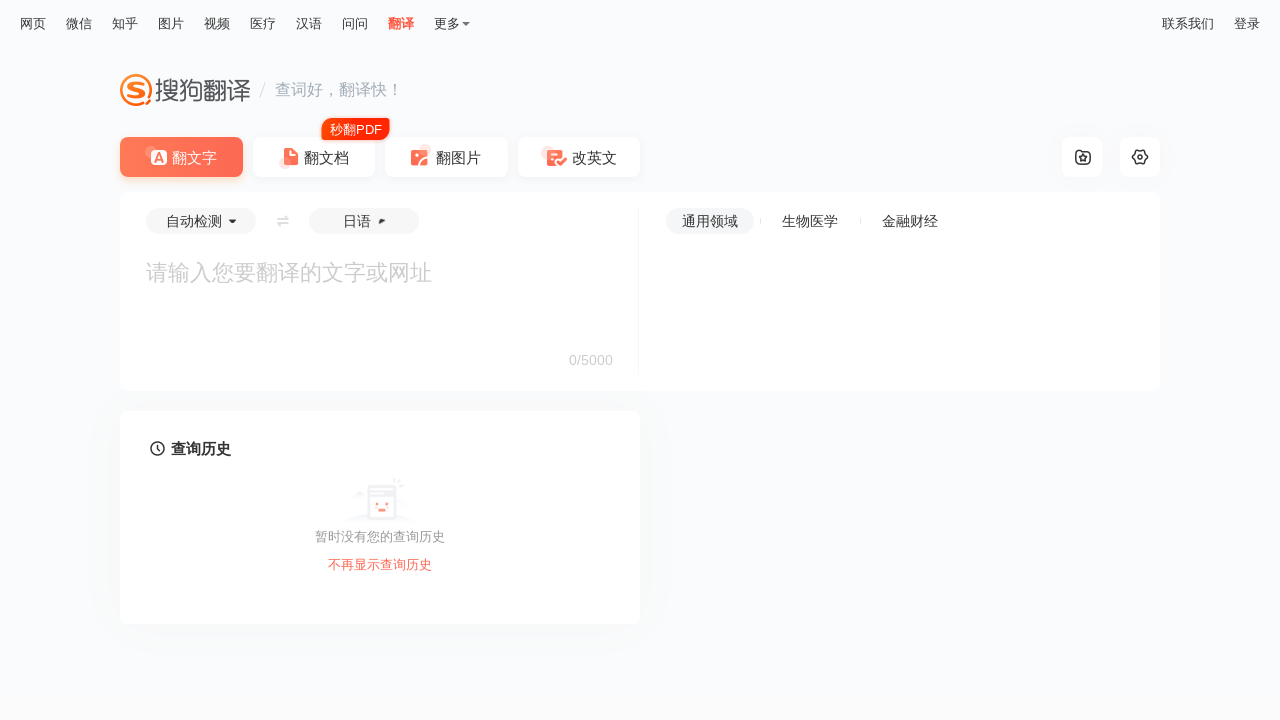

Waited 500ms for language selection
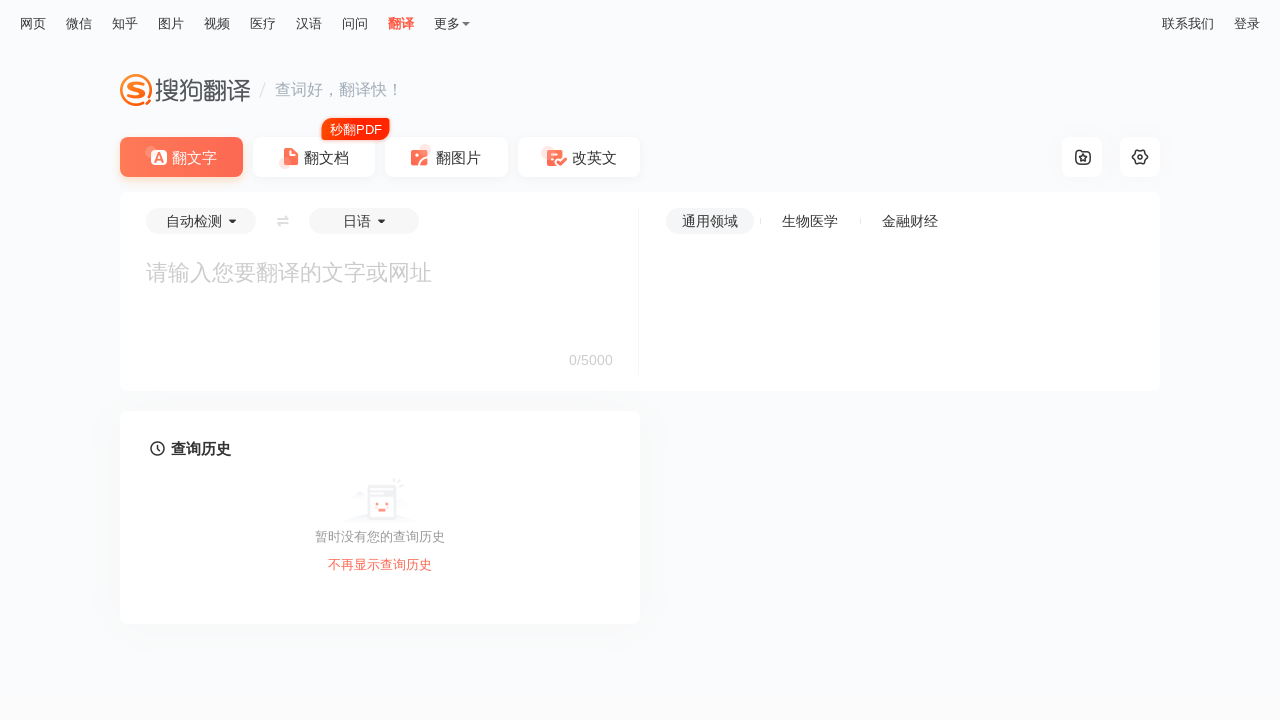

Cleared translation input field on #trans-input
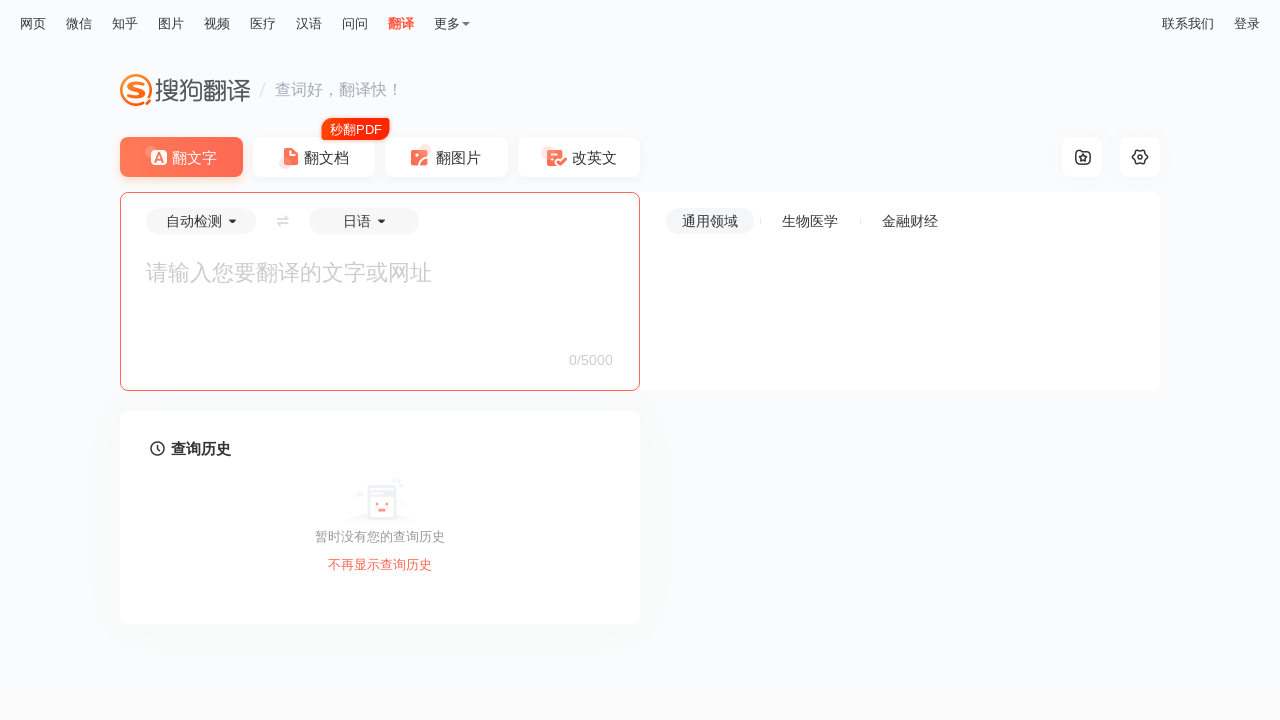

Entered text 'Hello, how are you today?' in translation input on #trans-input
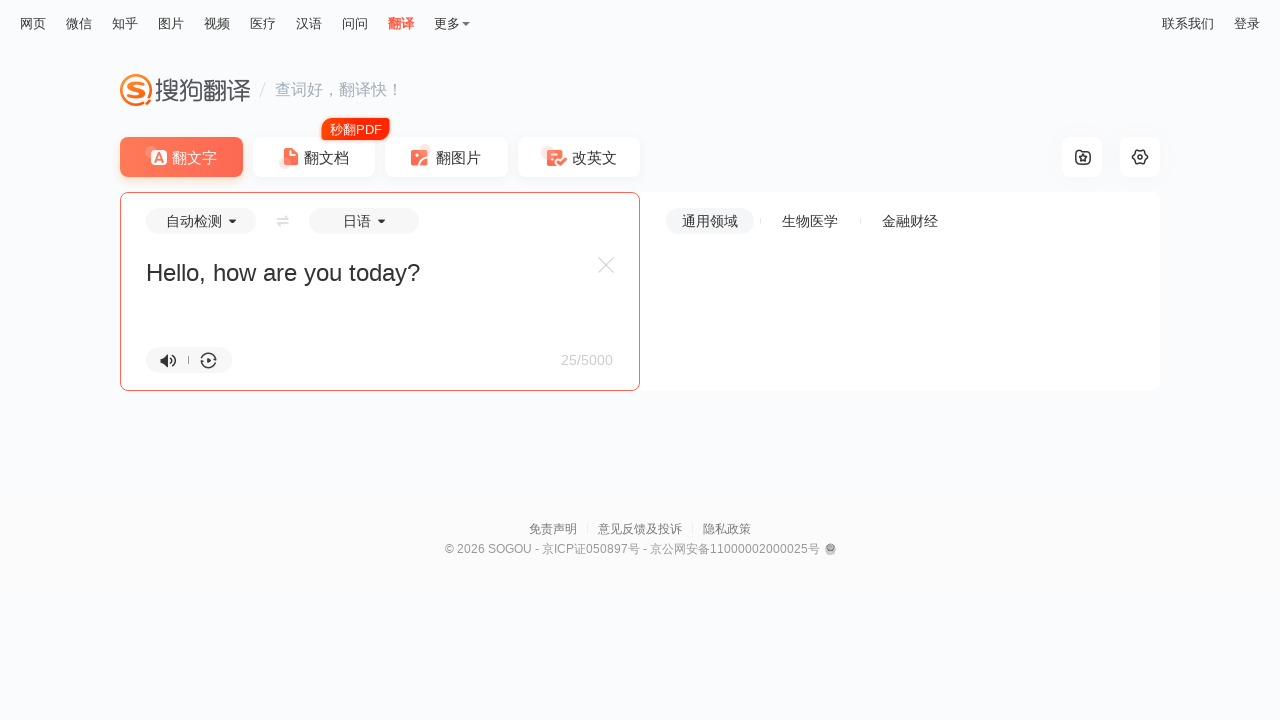

Translation result element appeared
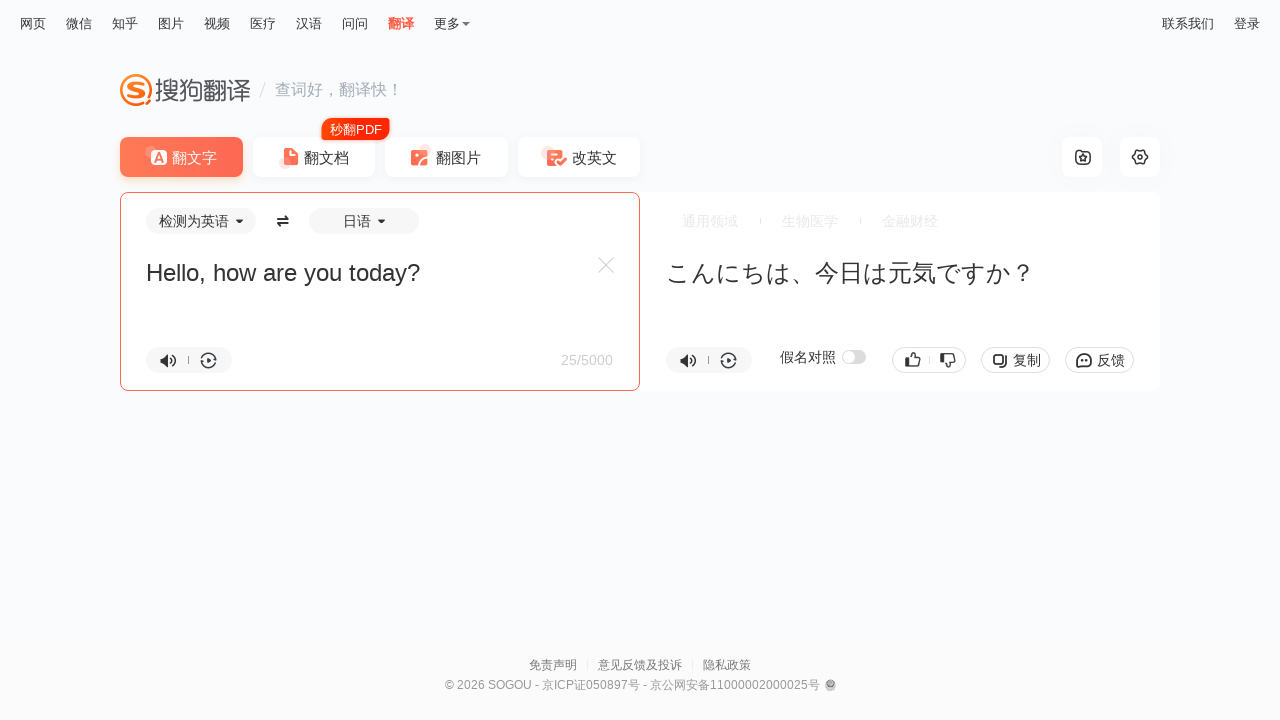

Waited 2000ms for translation to complete
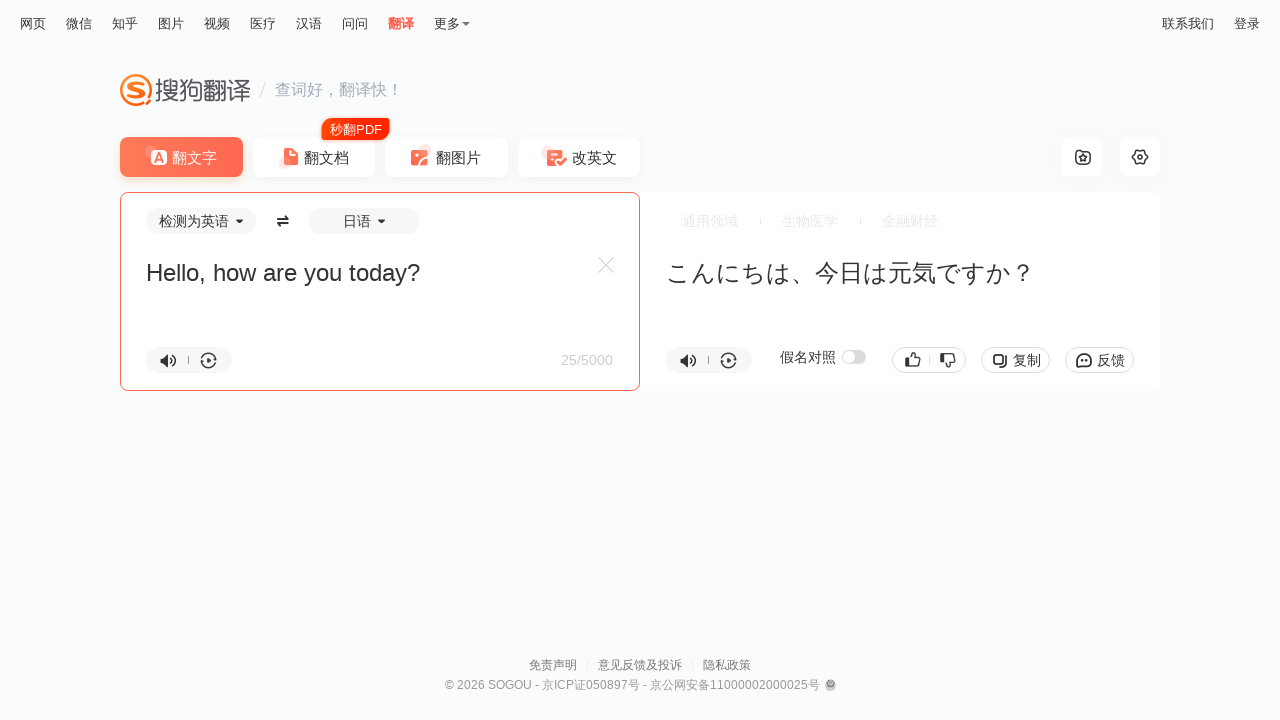

Scrolled translation result into view
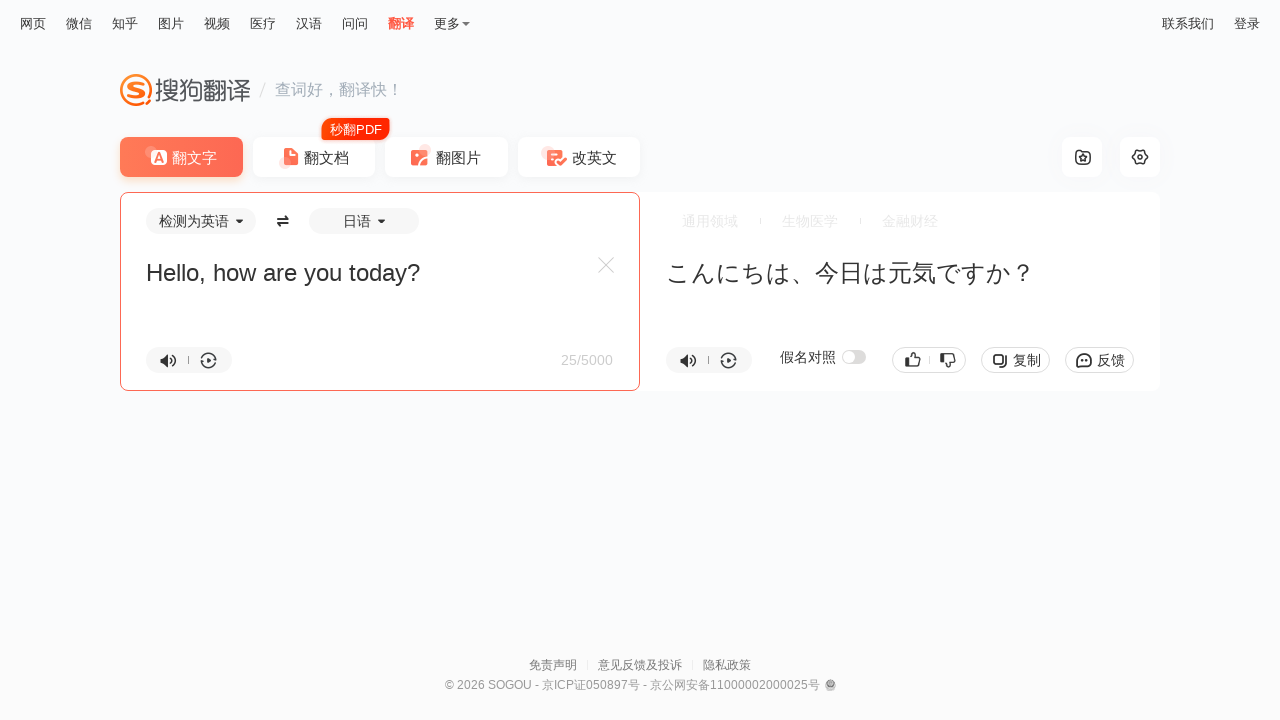

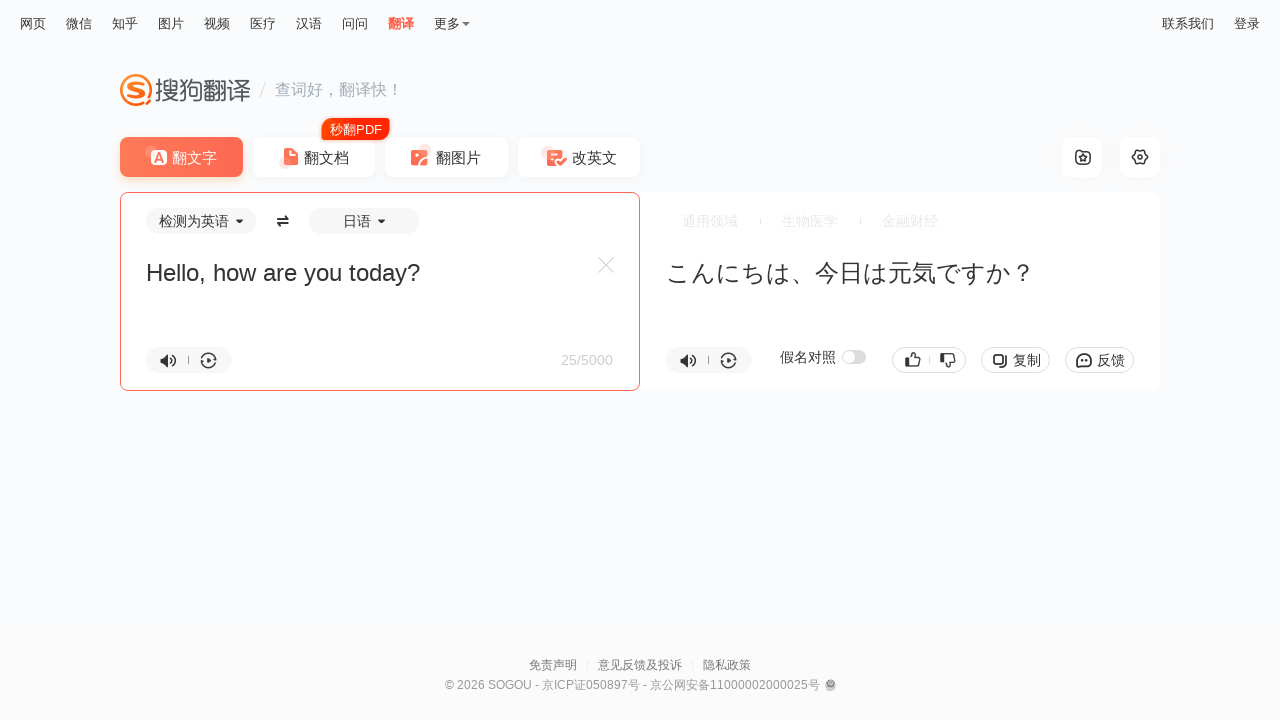